Interacts with a math exercise page by reading an input value, calculating the result using a logarithmic formula, filling in the answer, checking required checkboxes, and submitting the form.

Starting URL: http://suninjuly.github.io/math.html

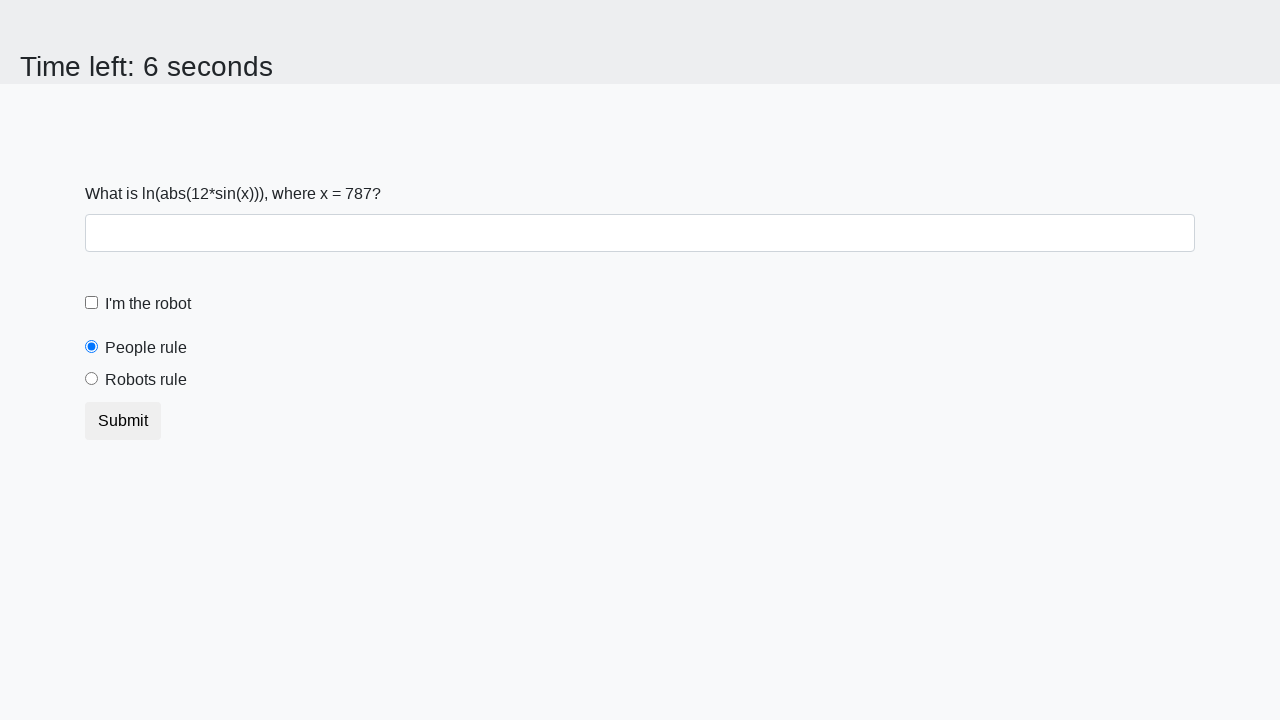

Retrieved x value from input_value element
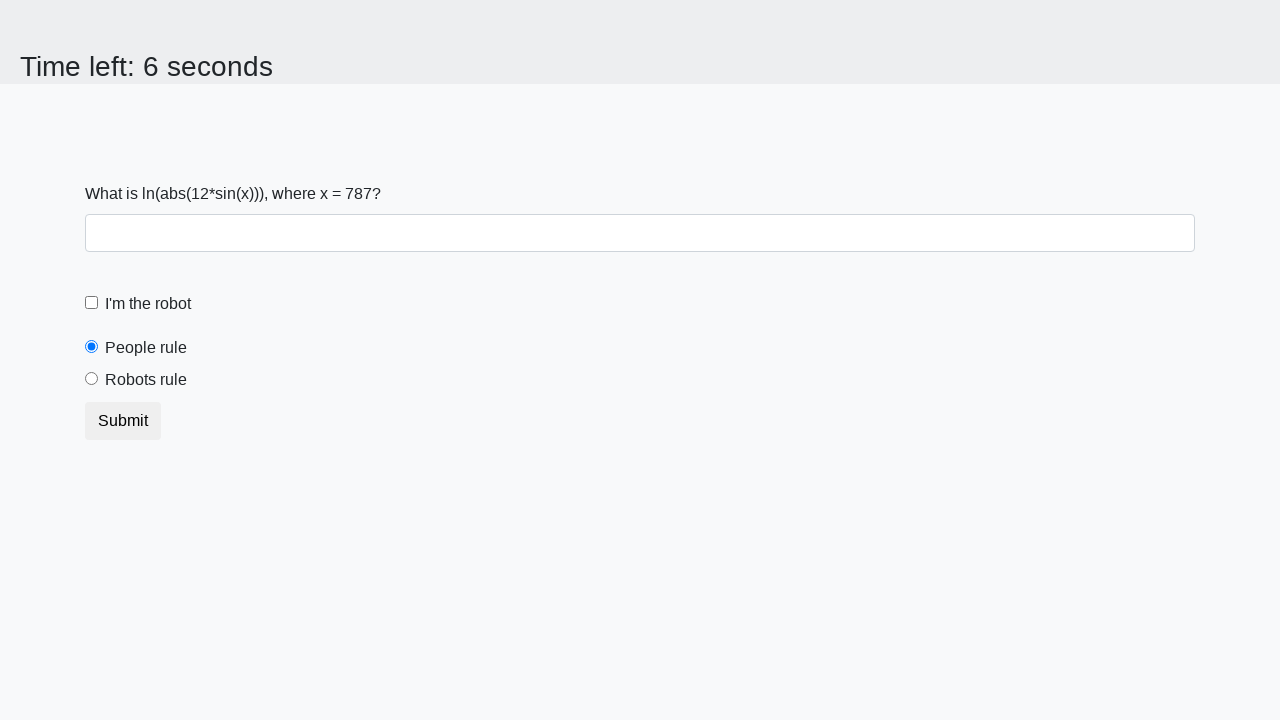

Calculated logarithmic result: 2.4844248230477737
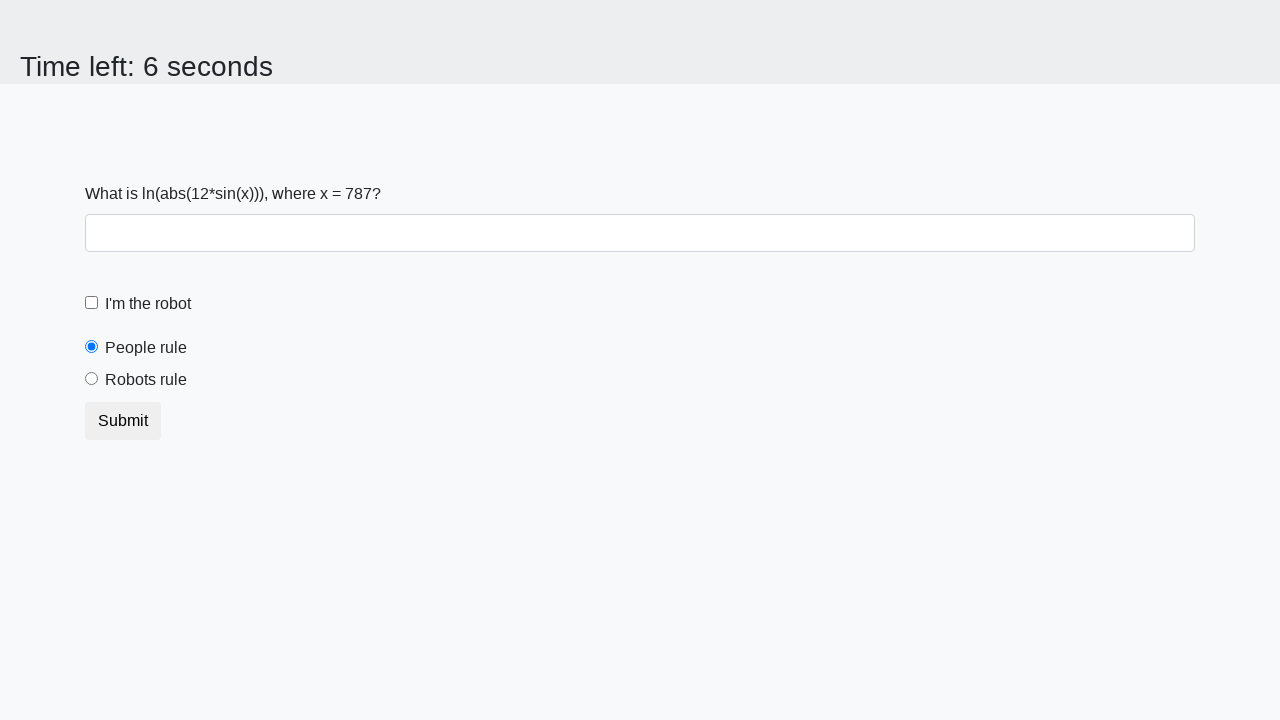

Filled answer field with calculated value: 2.4844248230477737 on #answer
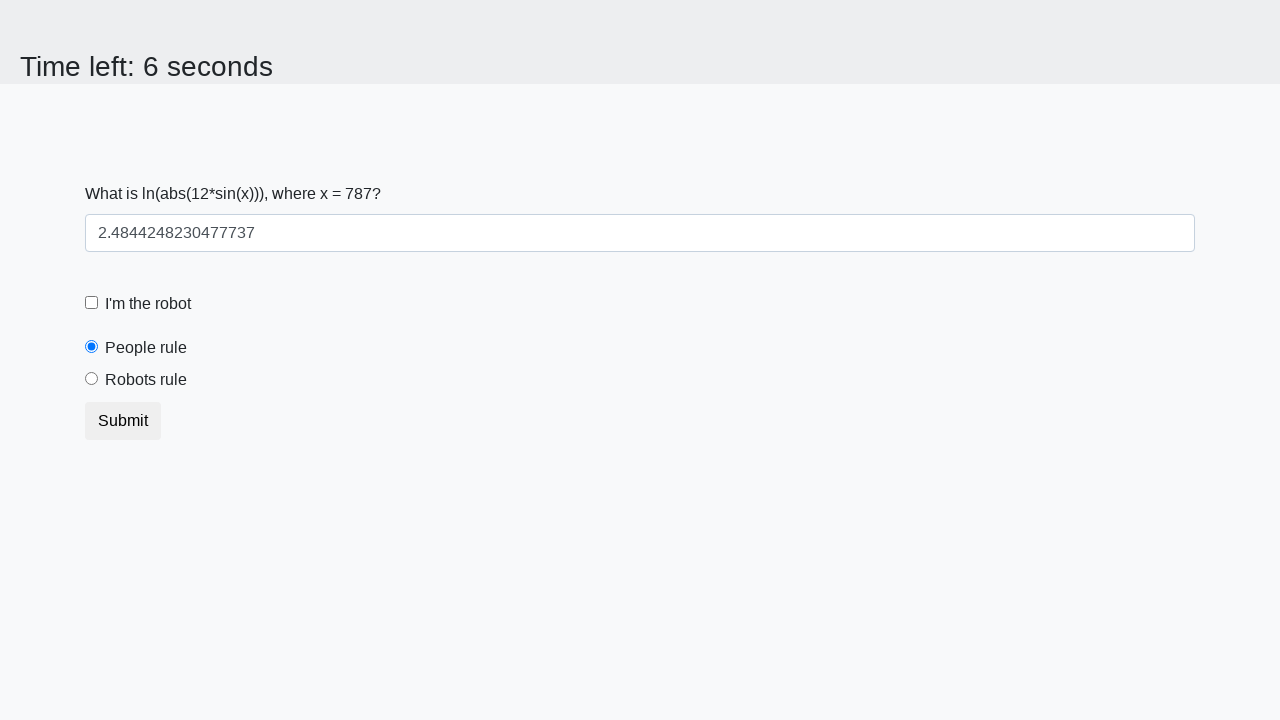

Checked the robot checkbox at (92, 303) on #robotCheckbox
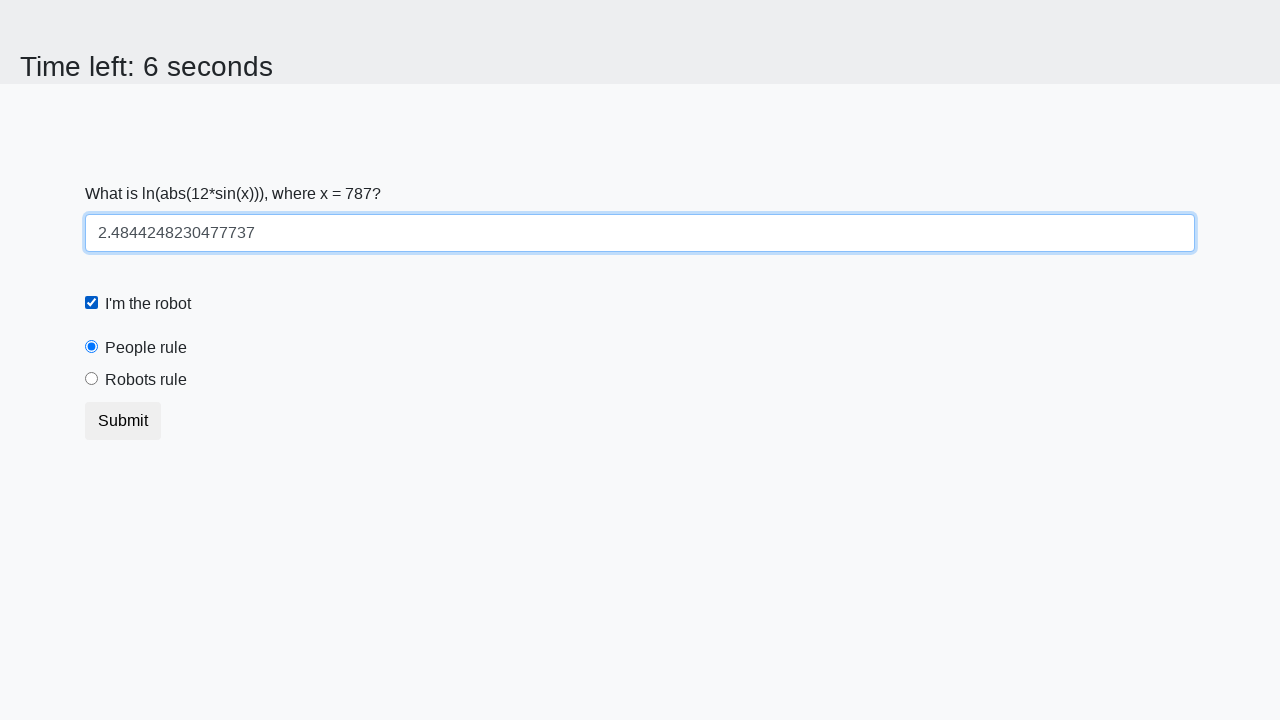

Selected the 'robots rule' checkbox option at (92, 379) on #robotsRule
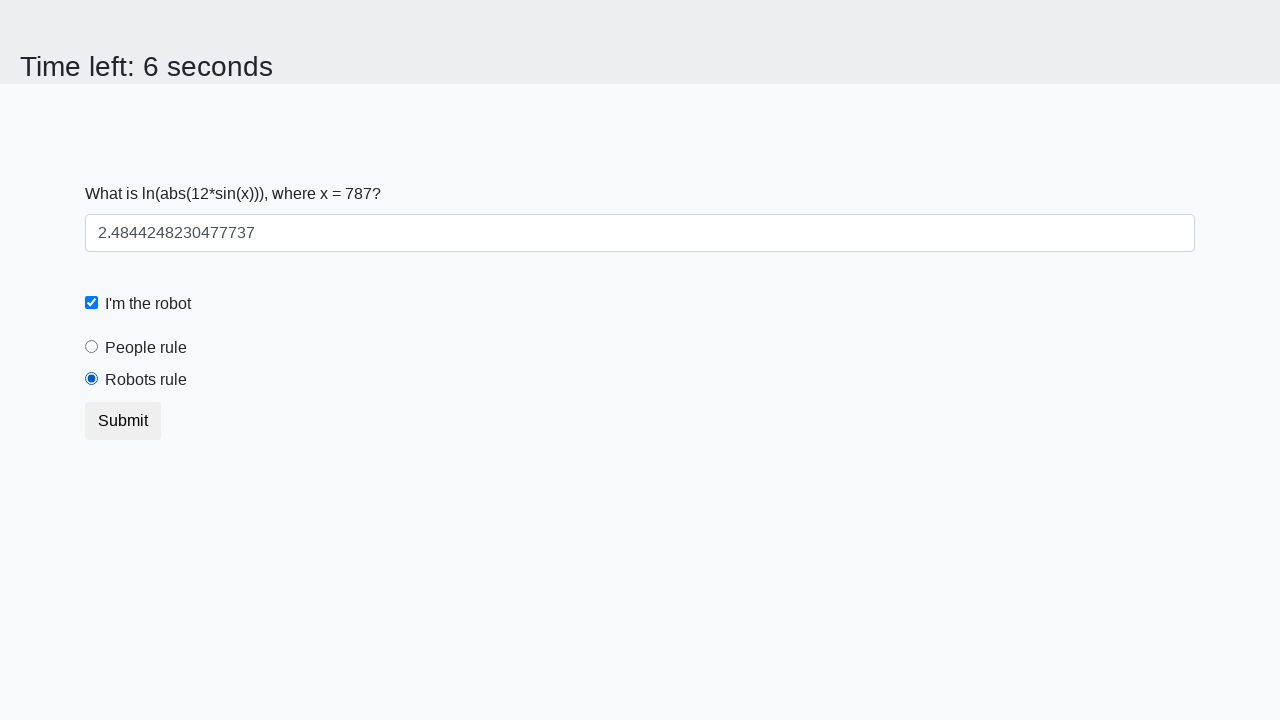

Clicked the submit button to complete the form at (123, 421) on button.btn
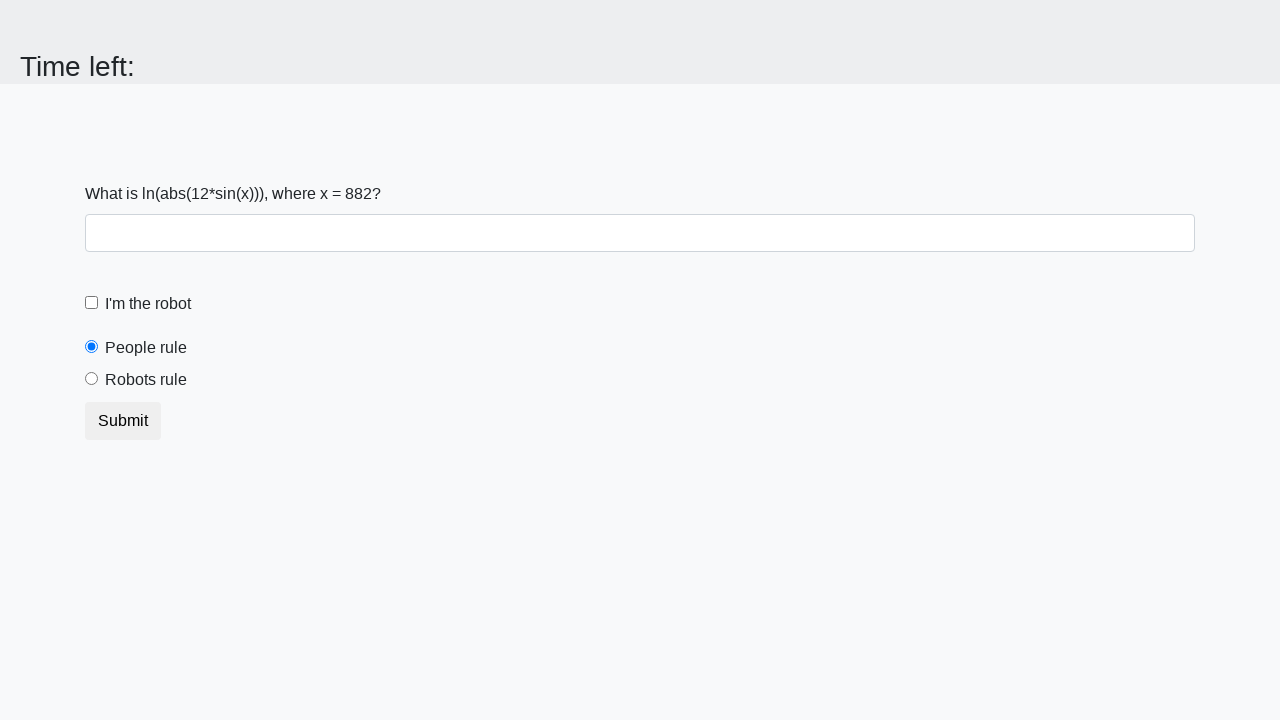

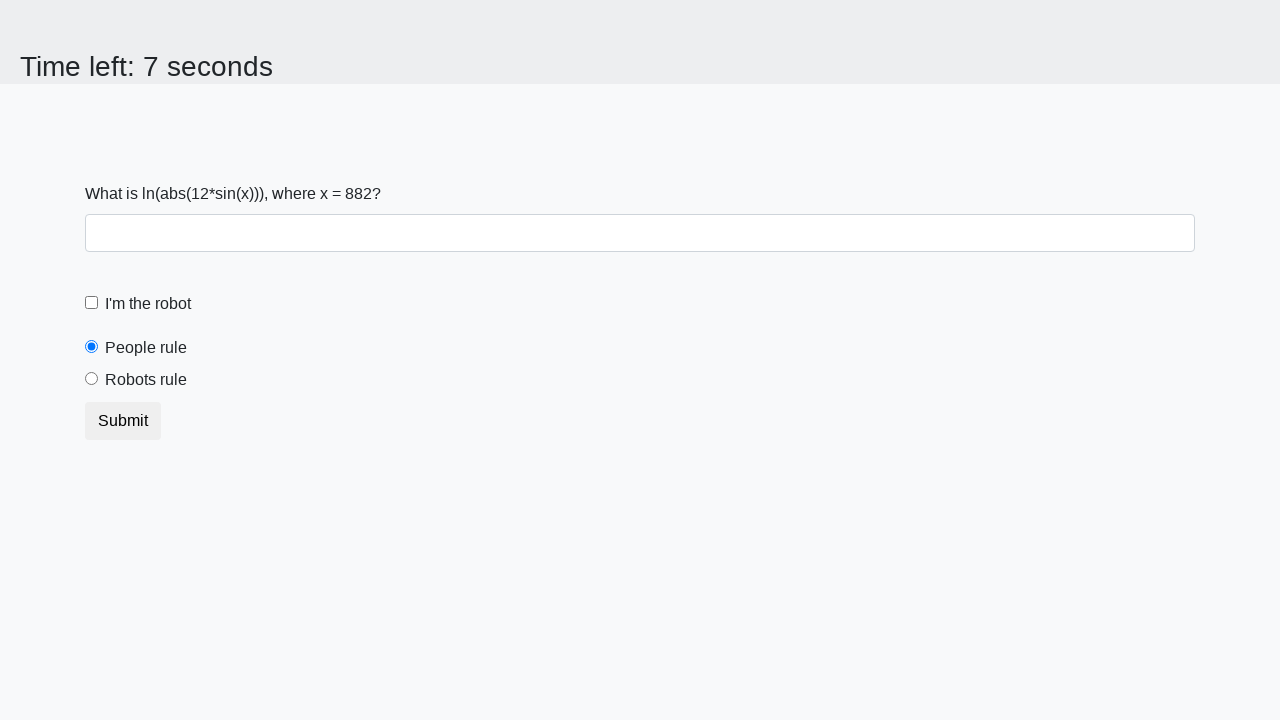